Tests e-commerce shopping cart functionality by searching for products containing "ber", adding all matching items to cart, proceeding to checkout, and applying a promo code.

Starting URL: https://rahulshettyacademy.com/seleniumPractise/#/

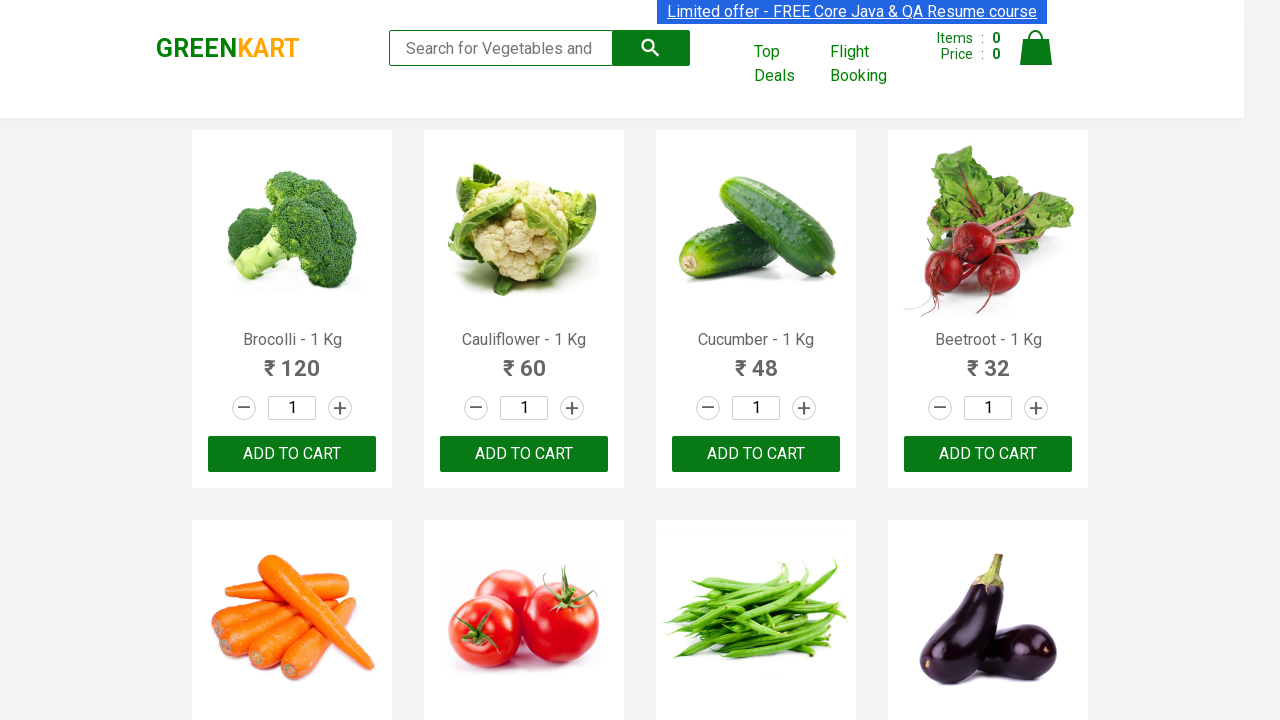

Filled search field with 'ber' on input.search-keyword
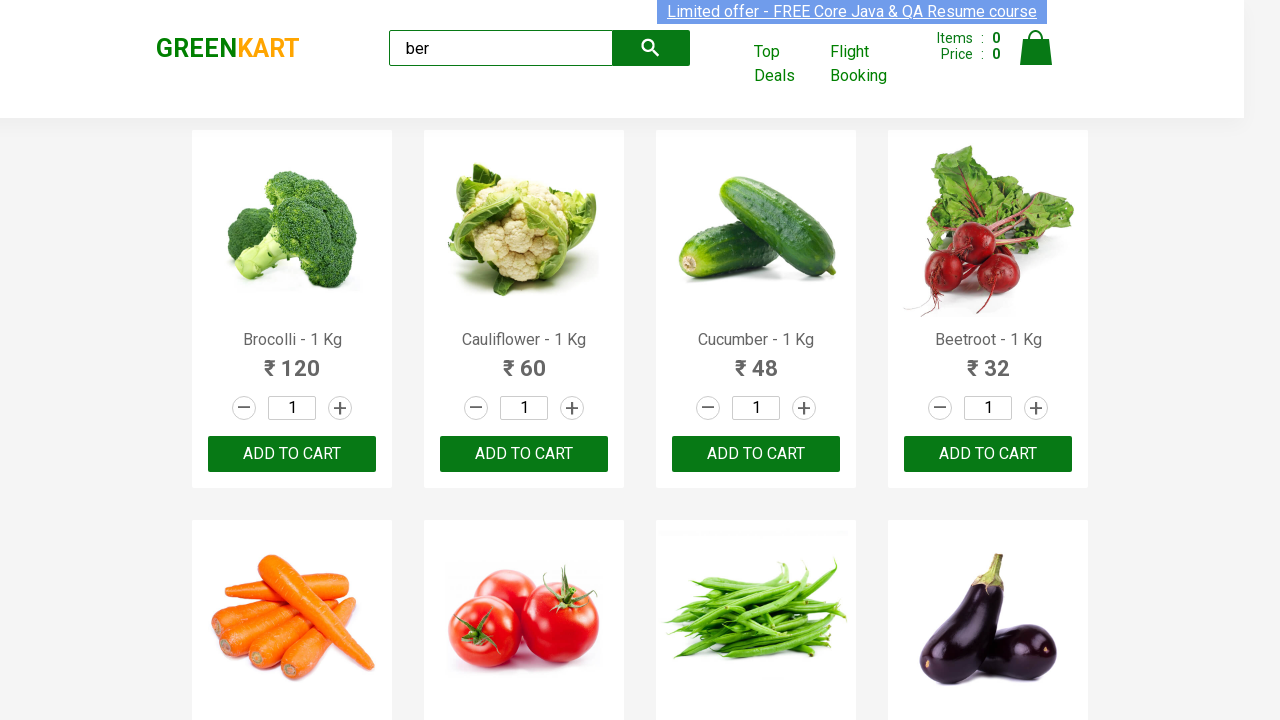

Waited 3 seconds for search results to load
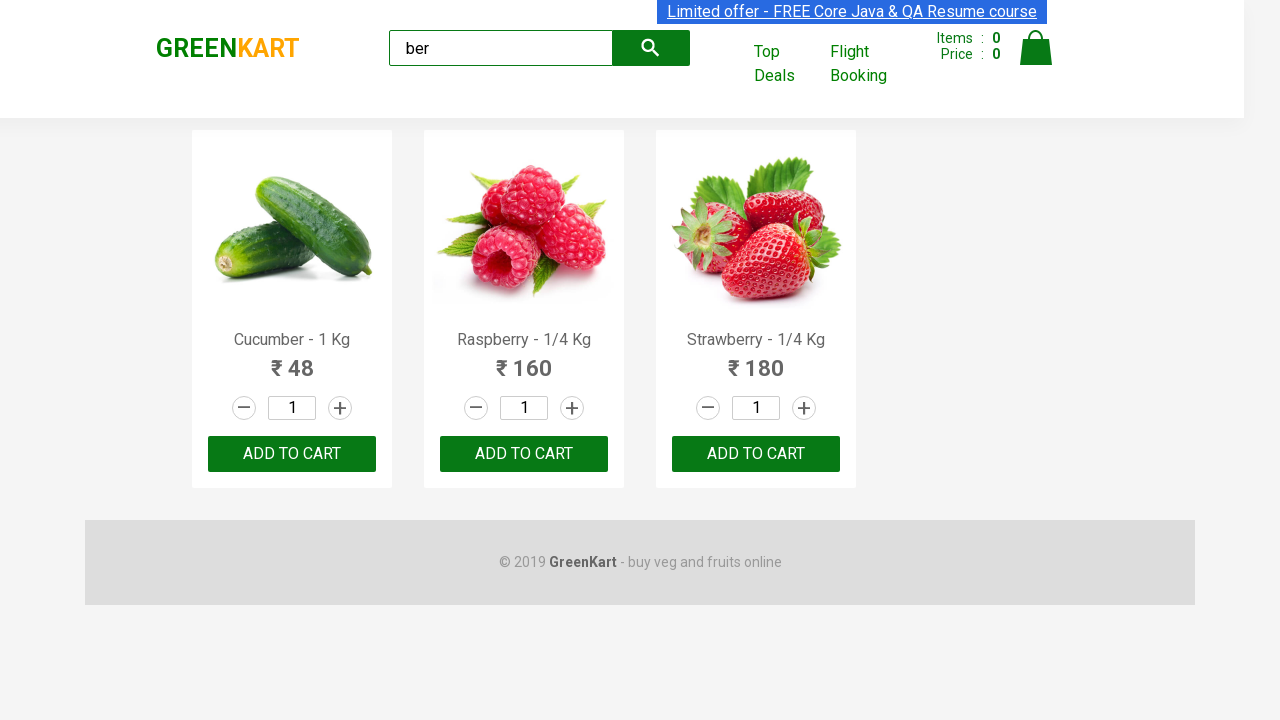

Product results container appeared
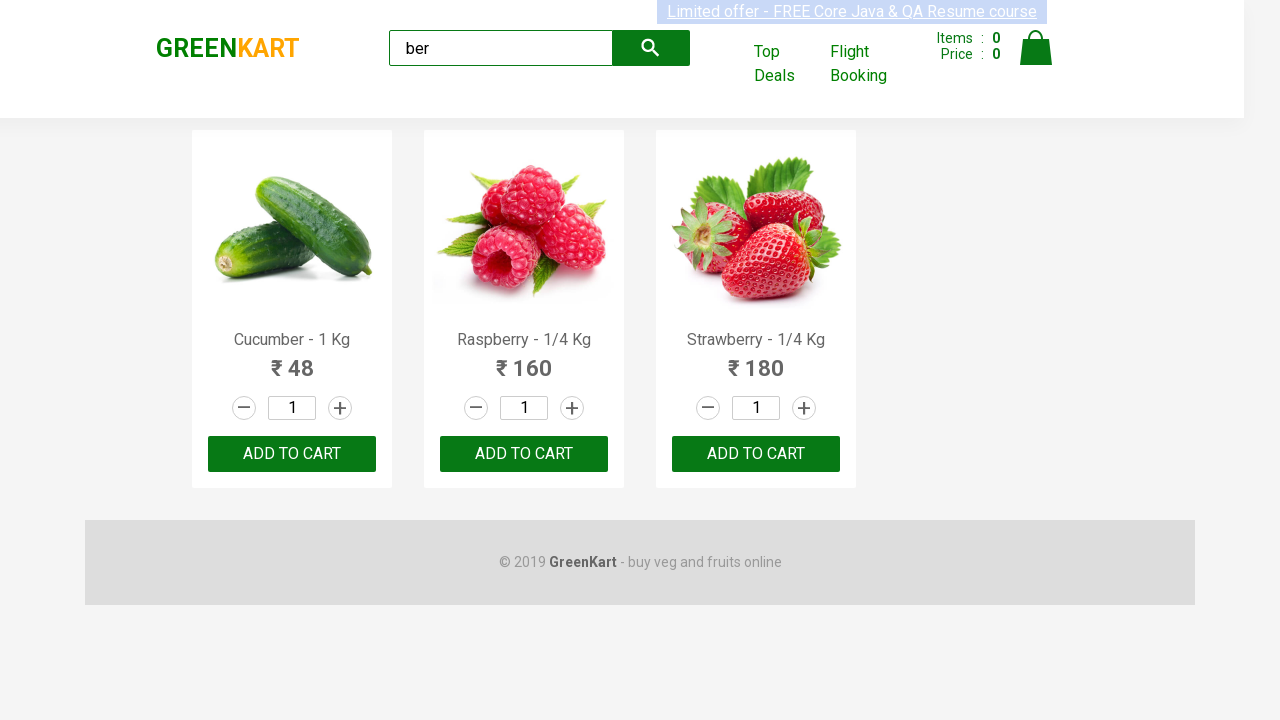

Located products matching 'ber' search
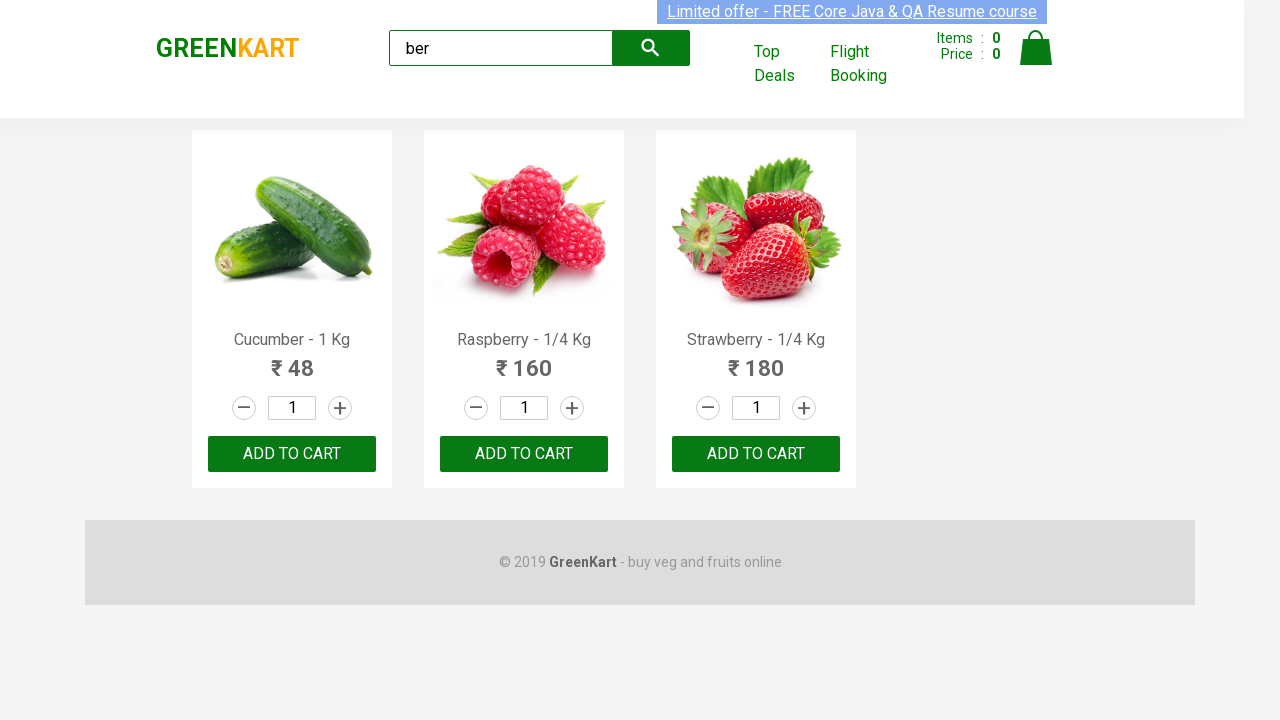

Verified that 3 products match the search query
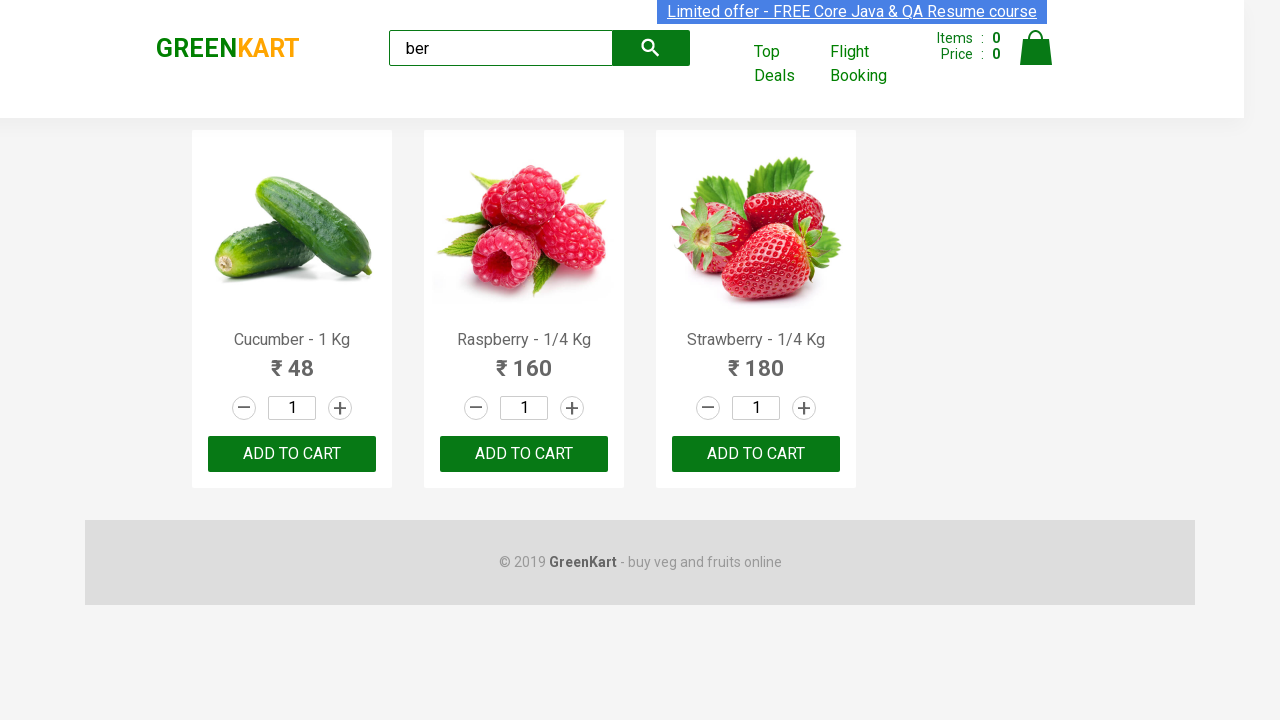

Found 3 'Add to Cart' buttons
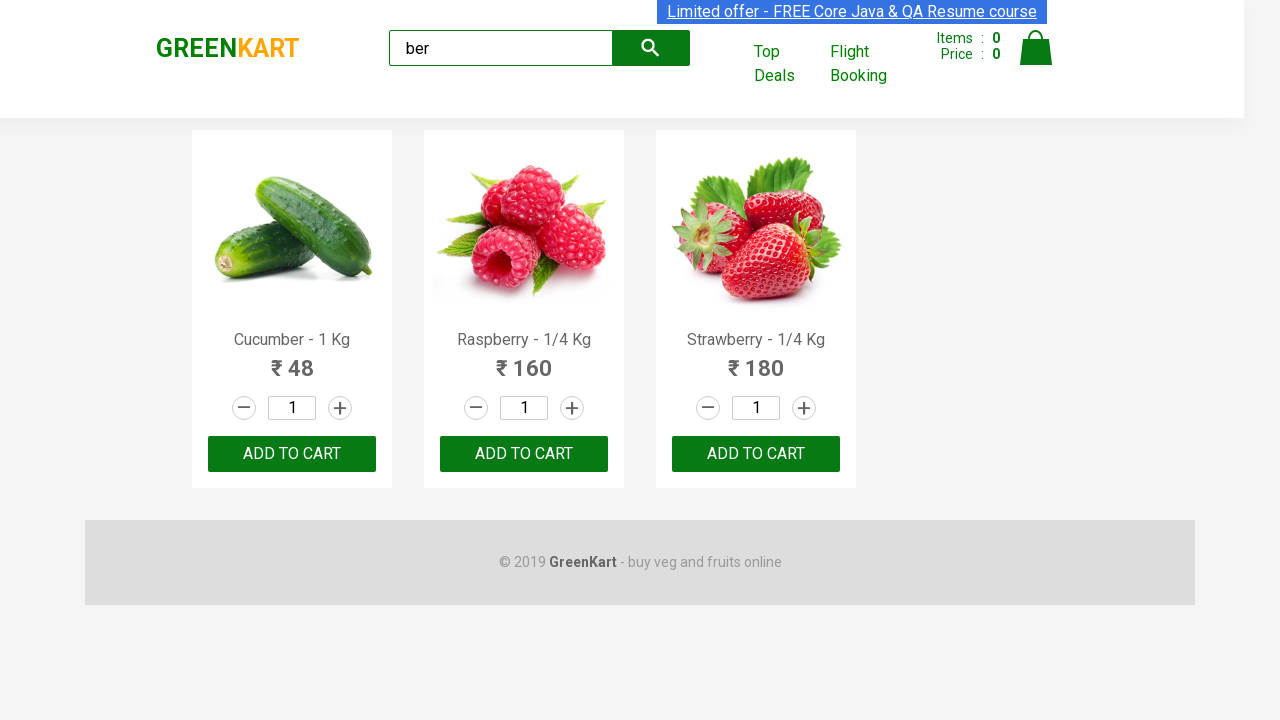

Waited 1 second before adding product 1 to cart
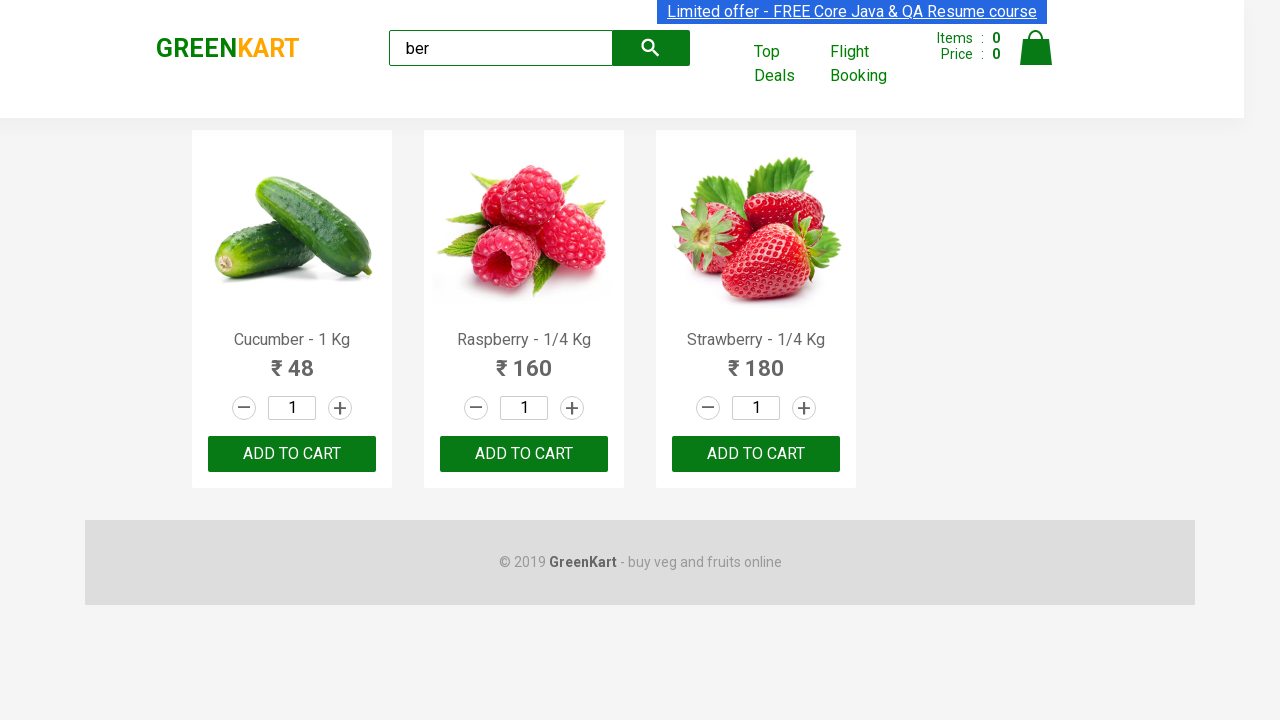

Clicked 'Add to Cart' button for product 1 at (292, 454) on xpath=//div[@class='product-action']/button >> nth=0
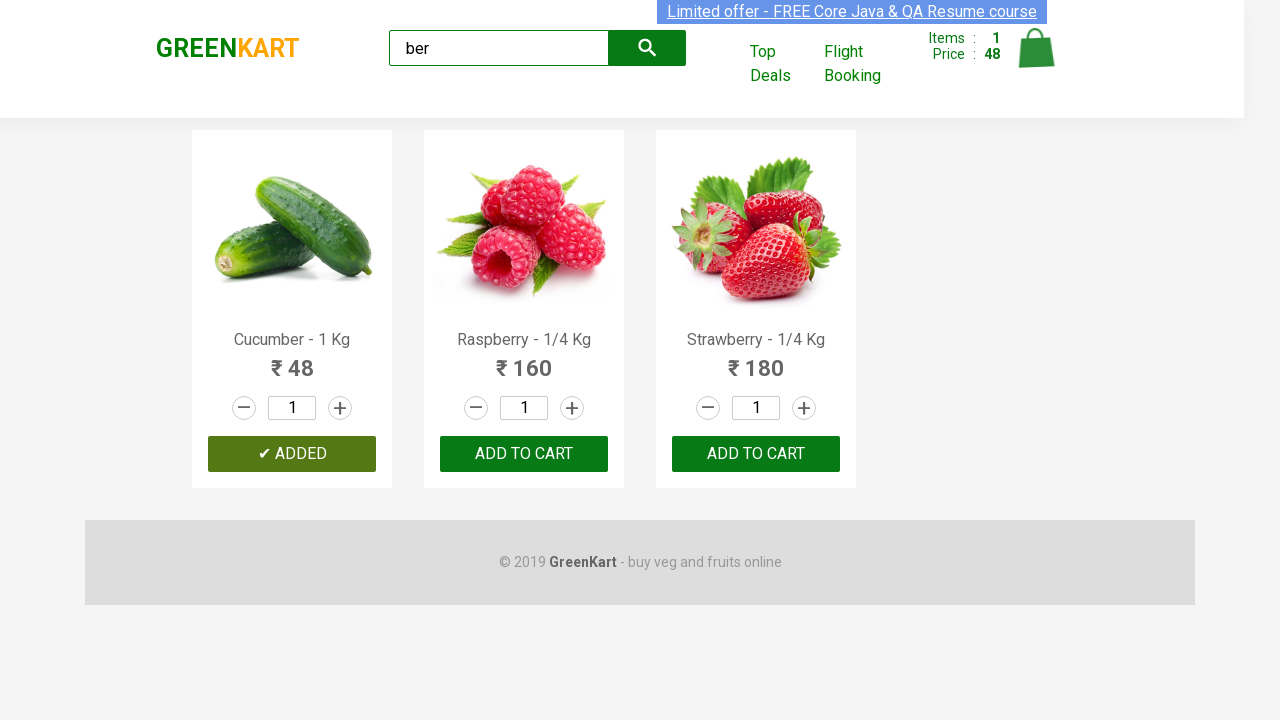

Waited 1 second before adding product 2 to cart
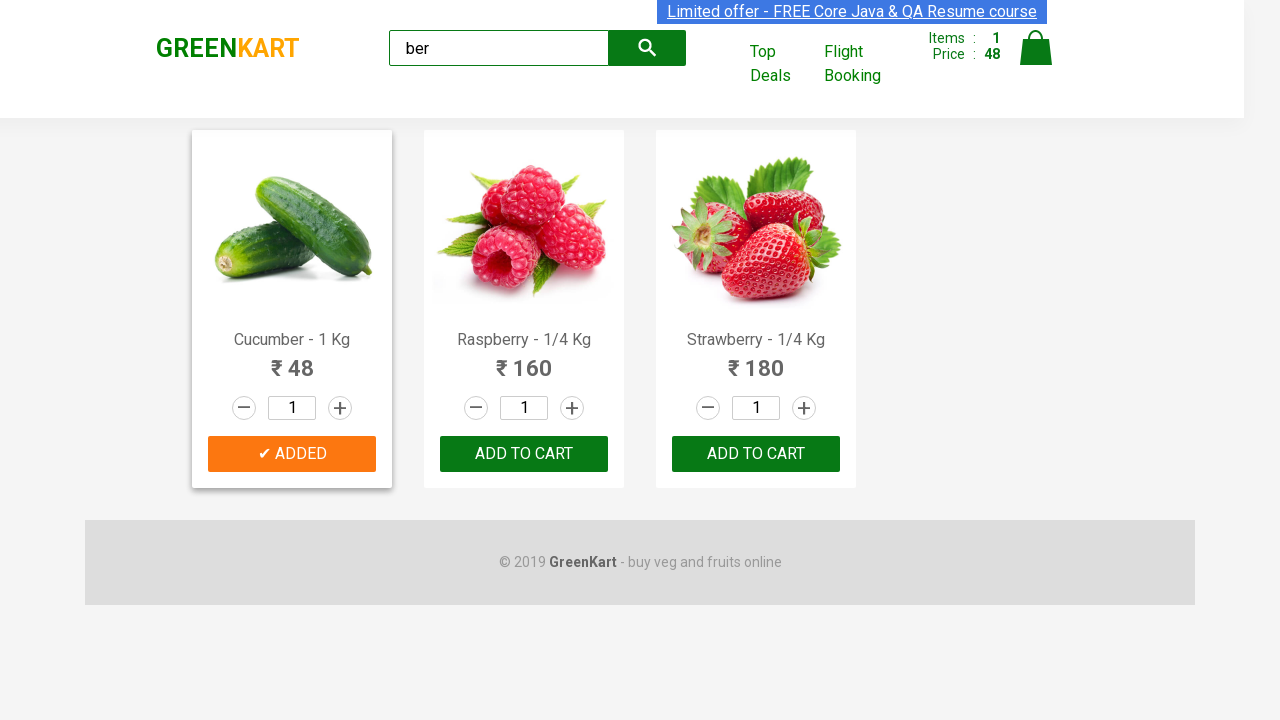

Clicked 'Add to Cart' button for product 2 at (524, 454) on xpath=//div[@class='product-action']/button >> nth=1
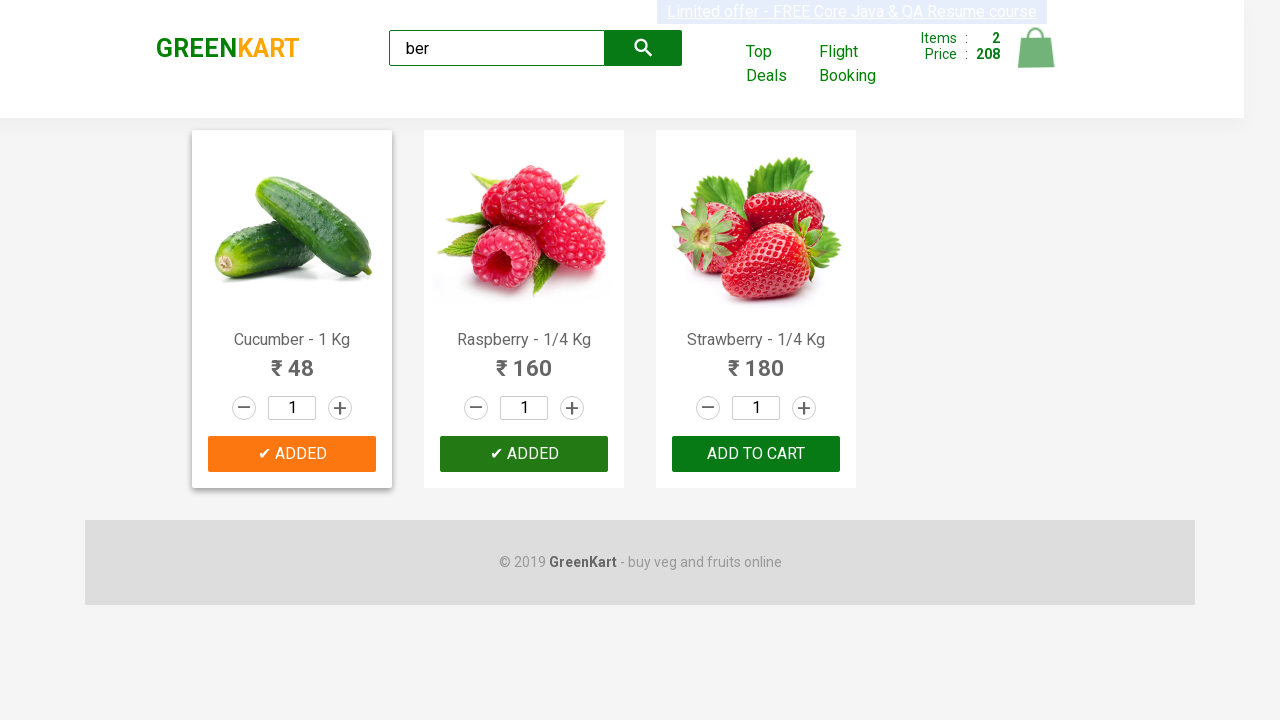

Waited 1 second before adding product 3 to cart
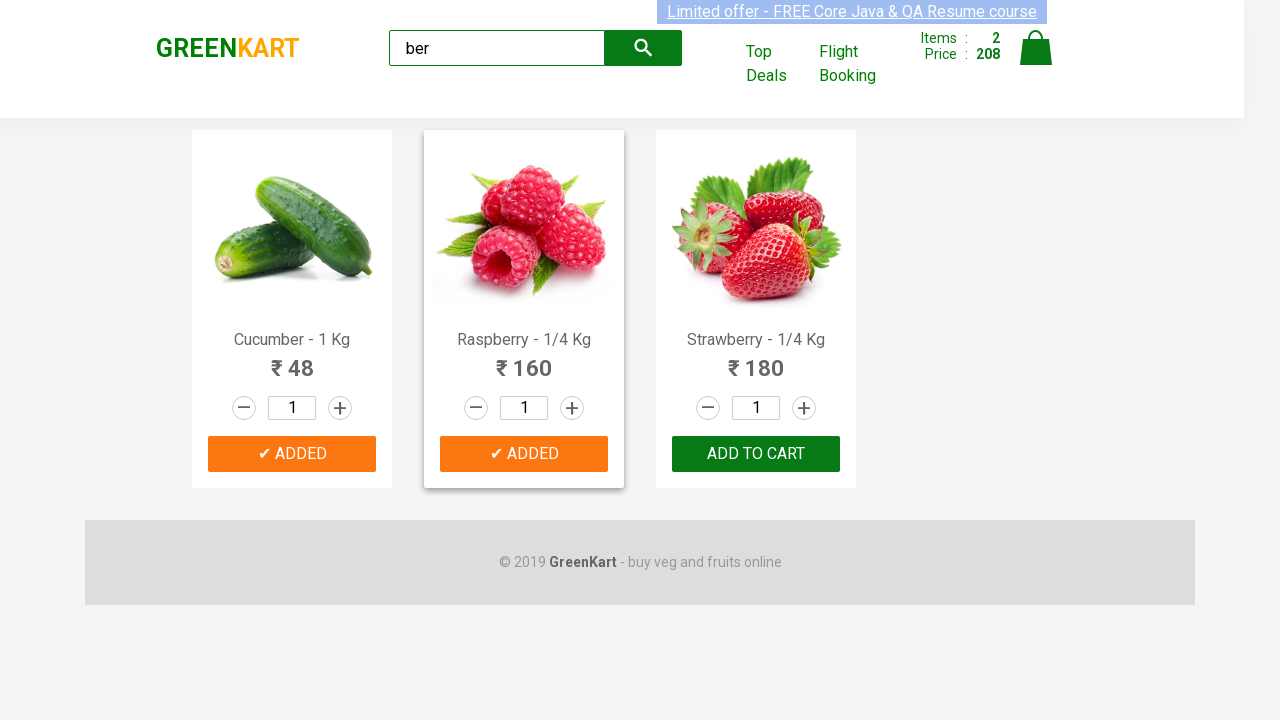

Clicked 'Add to Cart' button for product 3 at (756, 454) on xpath=//div[@class='product-action']/button >> nth=2
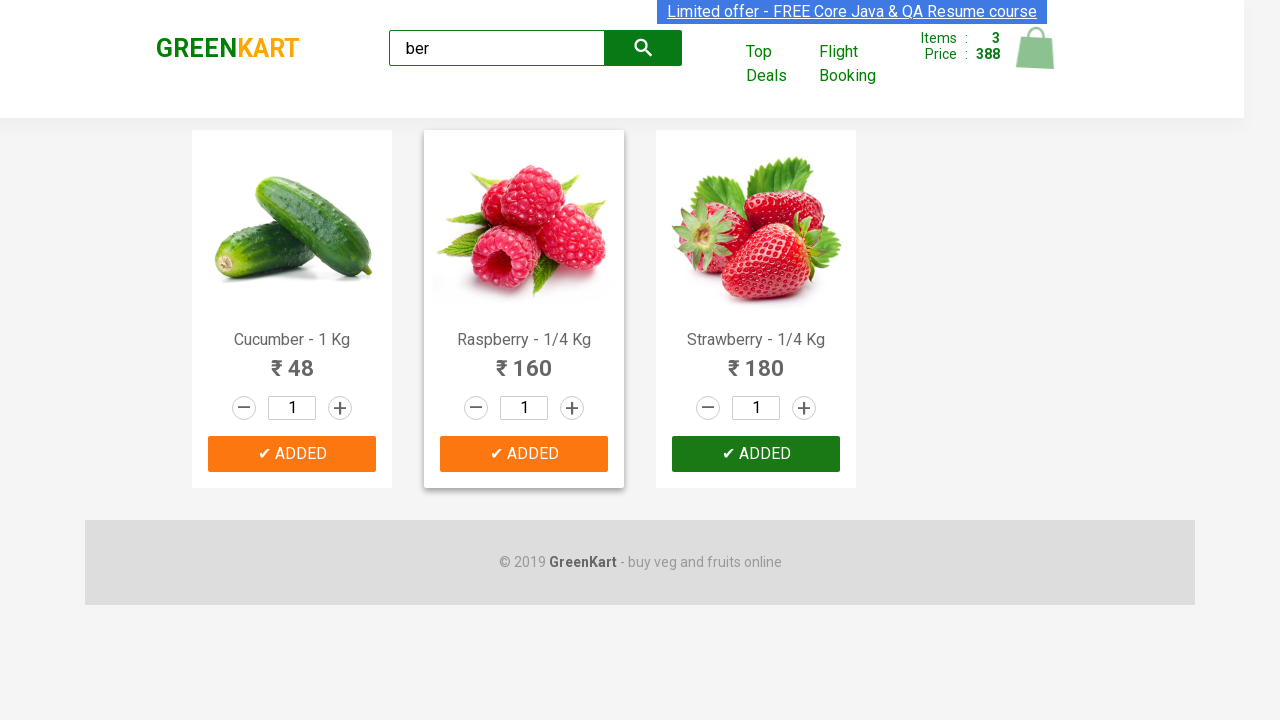

Clicked on cart icon to view shopping cart at (1036, 48) on img[alt='Cart']
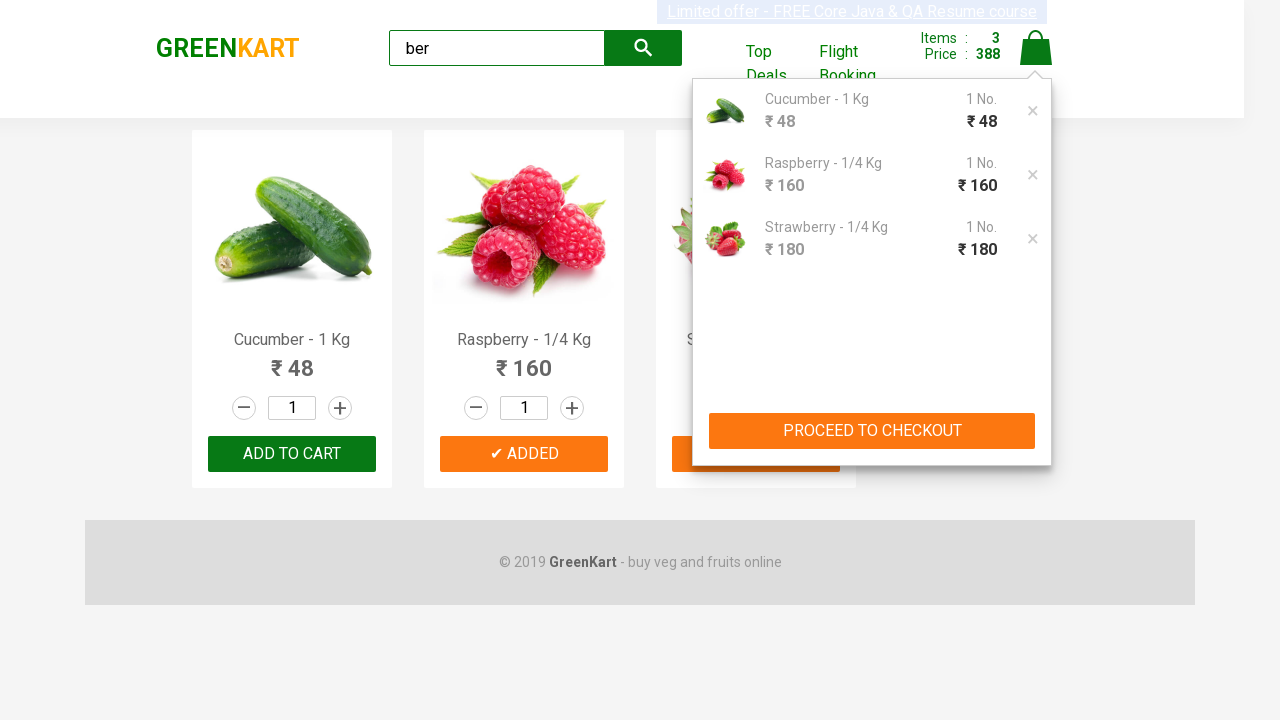

Clicked 'PROCEED TO CHECKOUT' button at (872, 431) on xpath=//button[text()='PROCEED TO CHECKOUT']
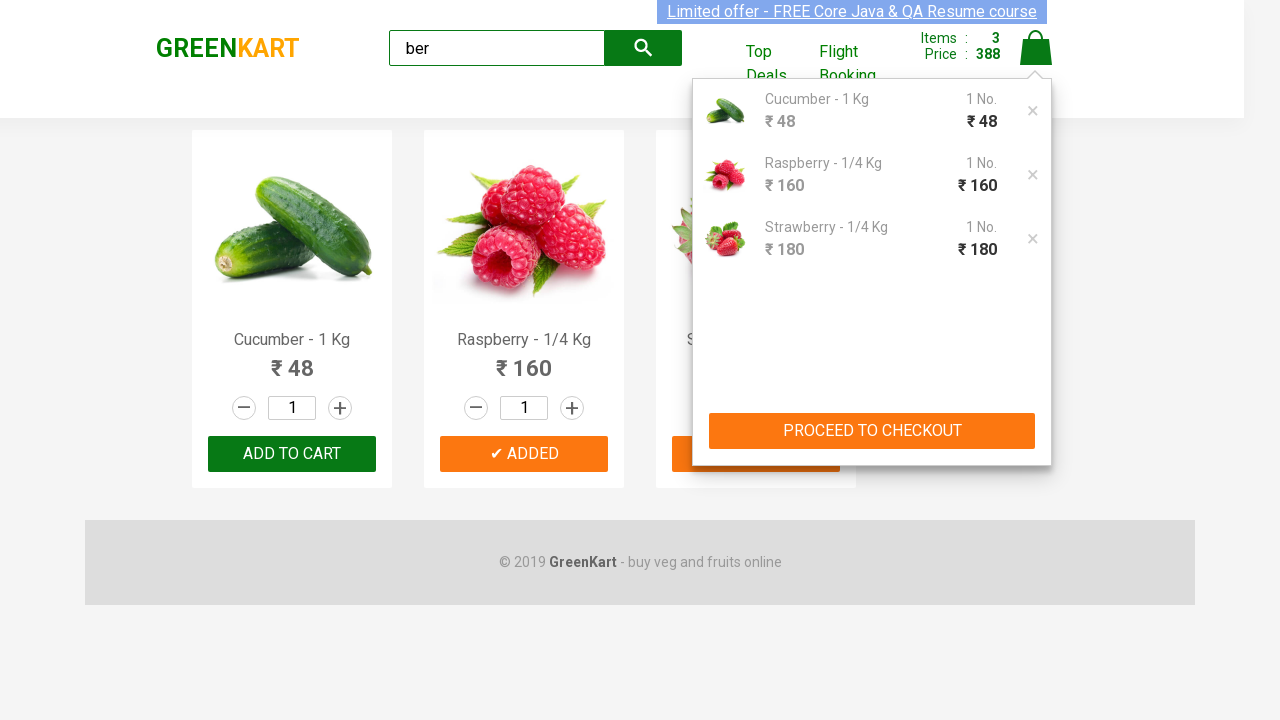

Entered promo code 'rahulshettyacademy' on .promoCode
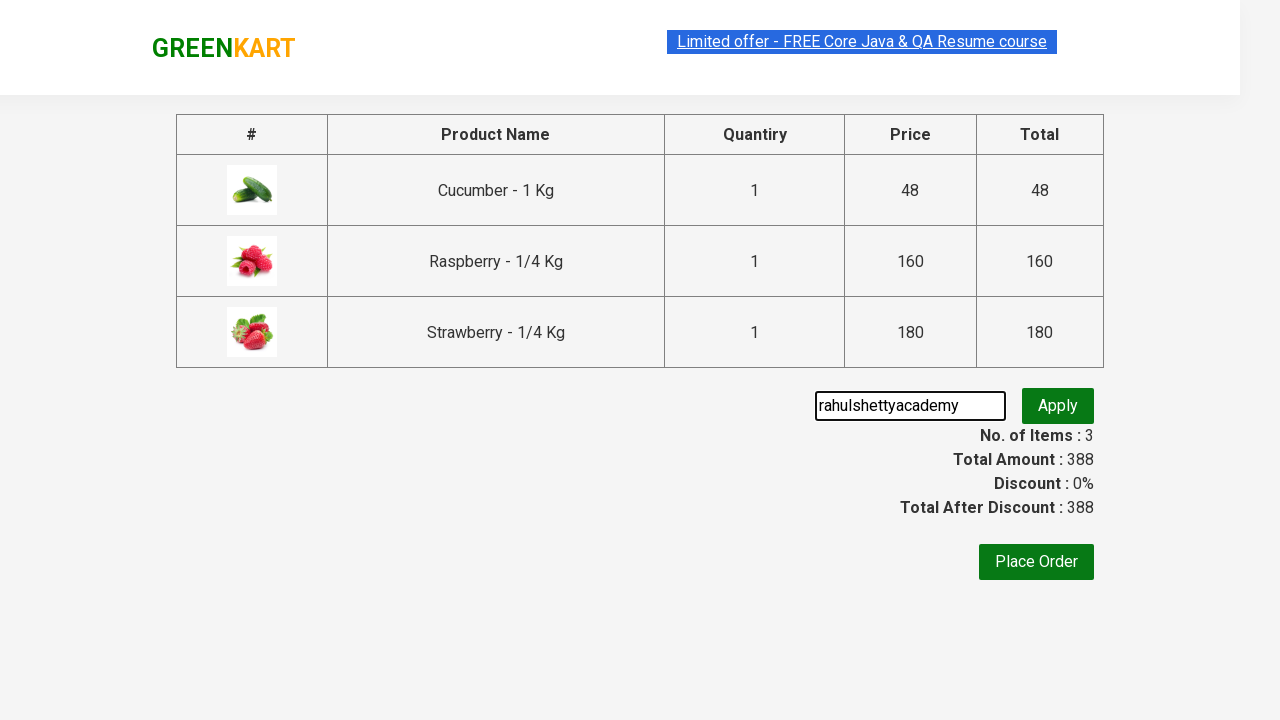

Clicked 'Apply' button to apply promo code at (1058, 406) on .promoBtn
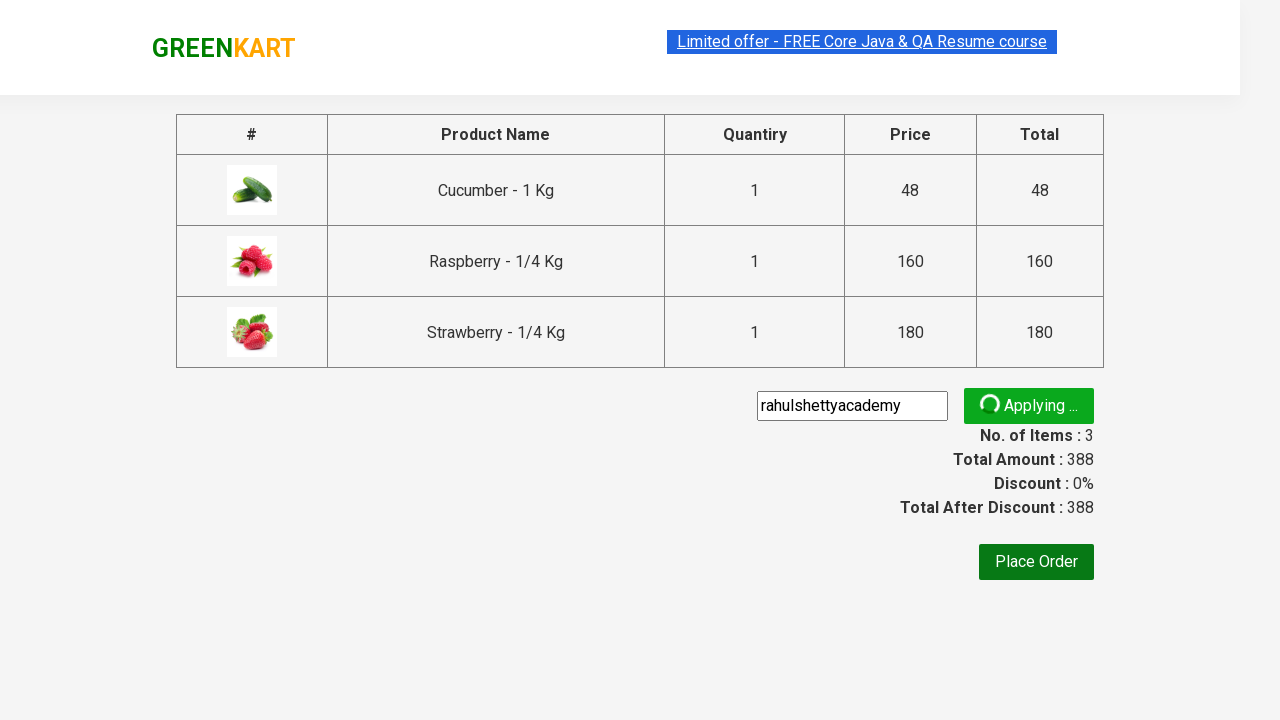

Promo code validation message appeared
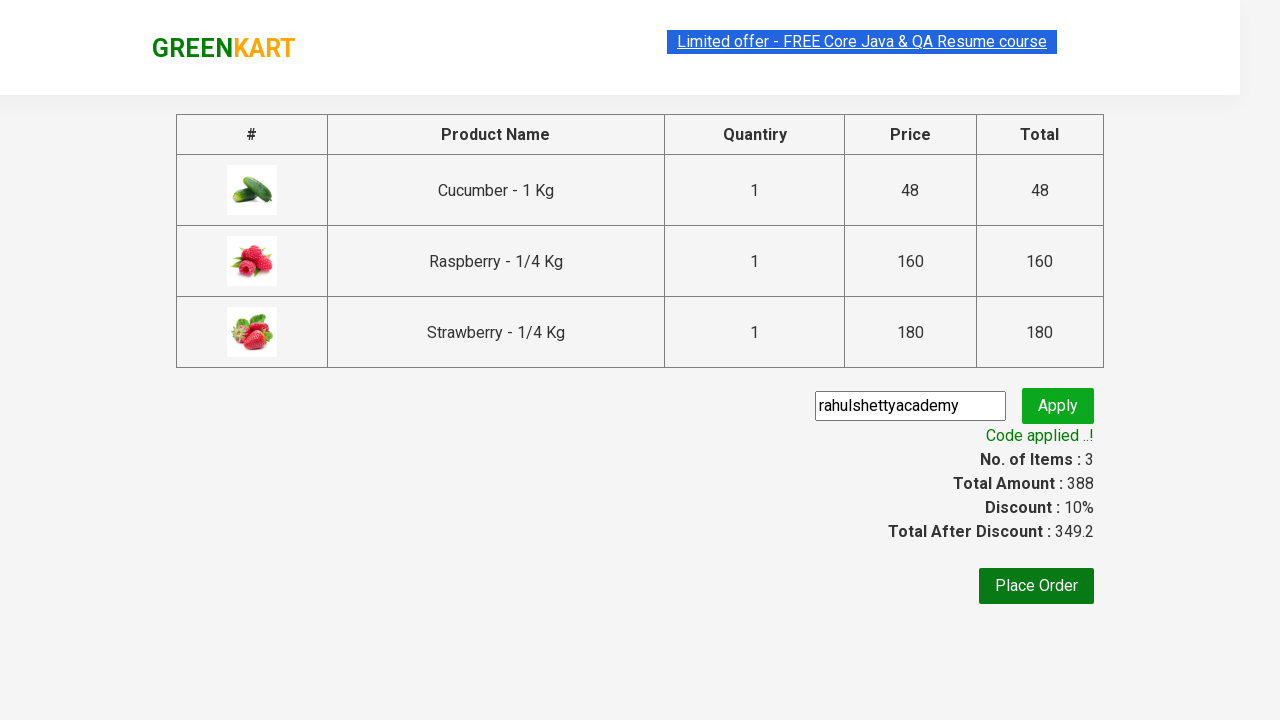

Retrieved promo info text: Code applied ..!
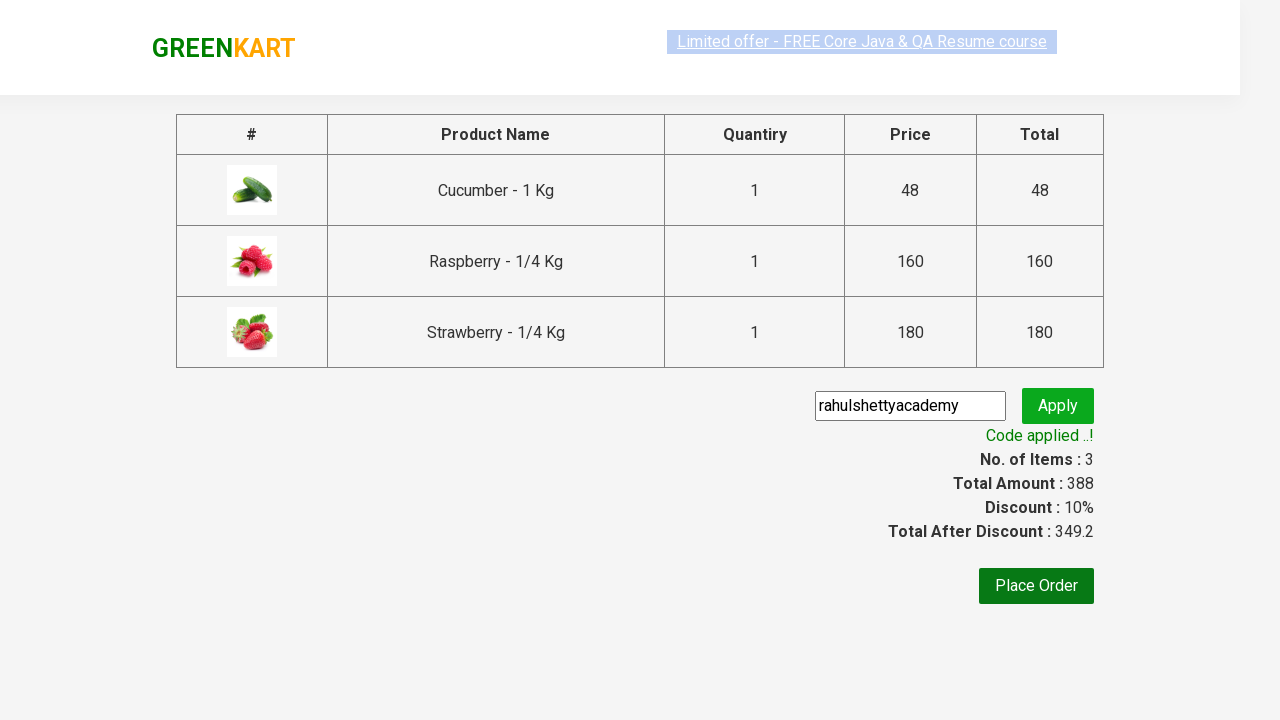

Verified that promo code was successfully applied
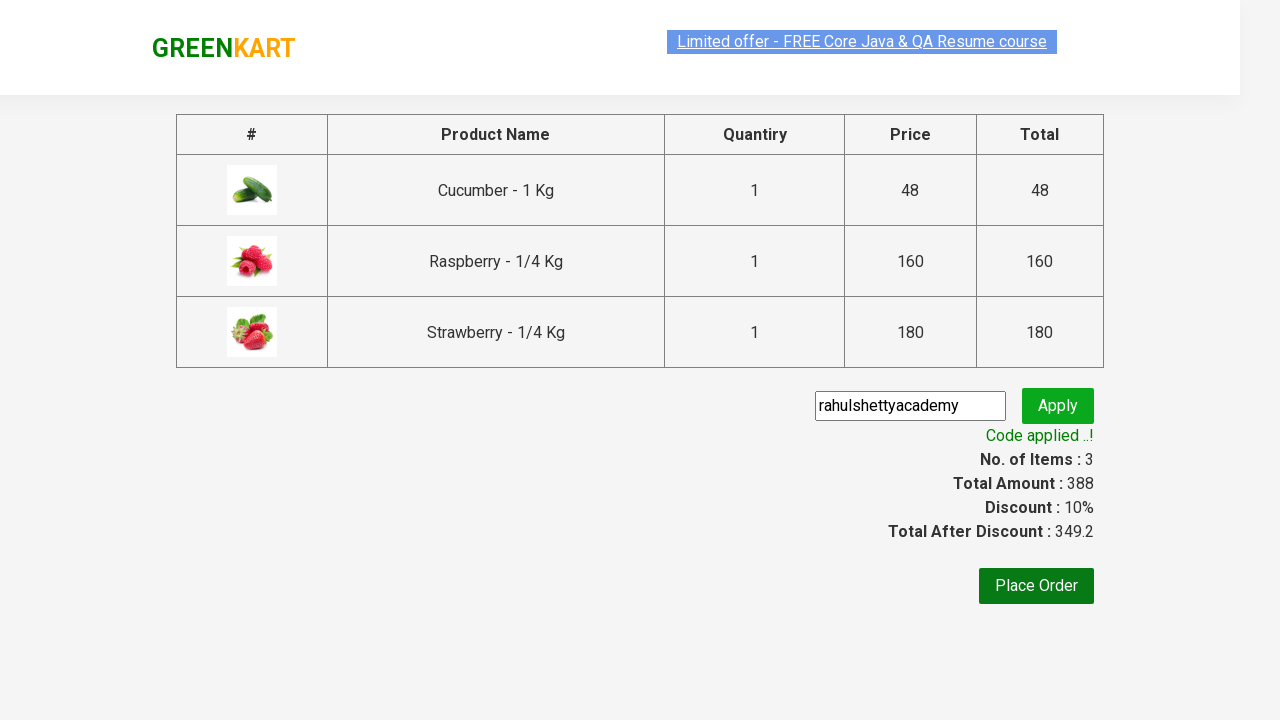

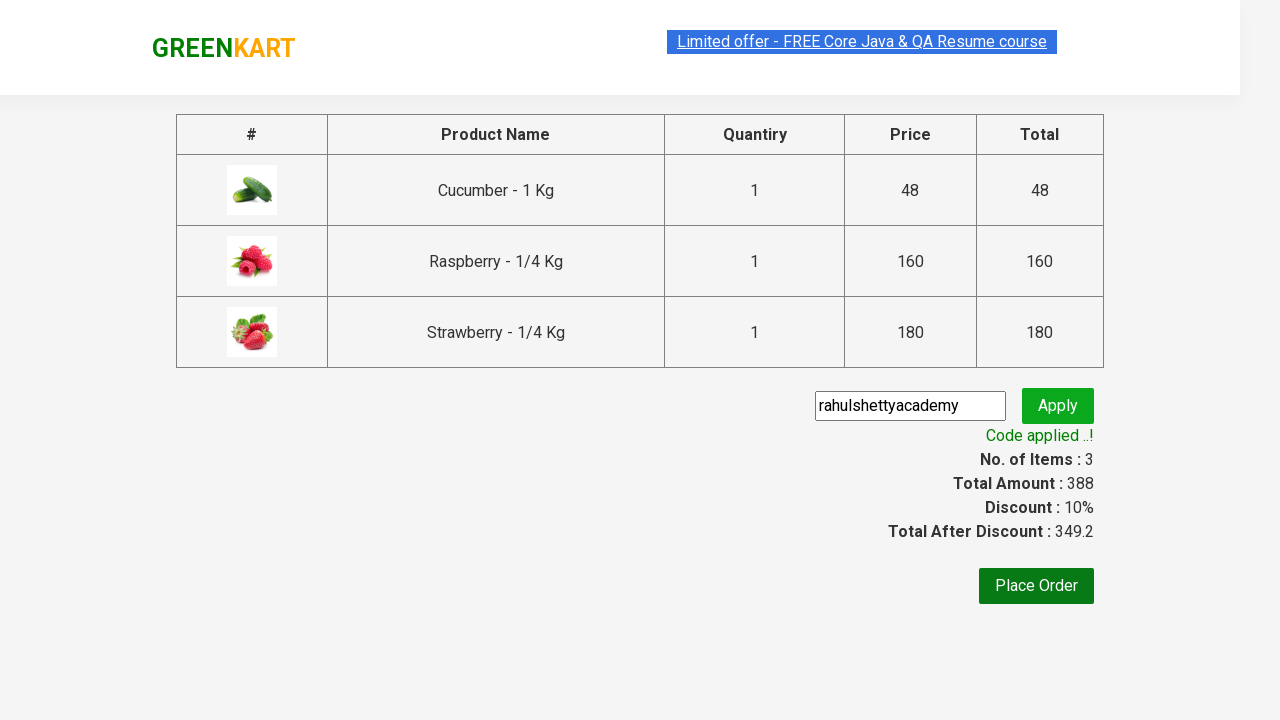